Tests scrolling functionality by scrolling to a specific element position on the page

Starting URL: https://rahulshettyacademy.com/AutomationPractice/

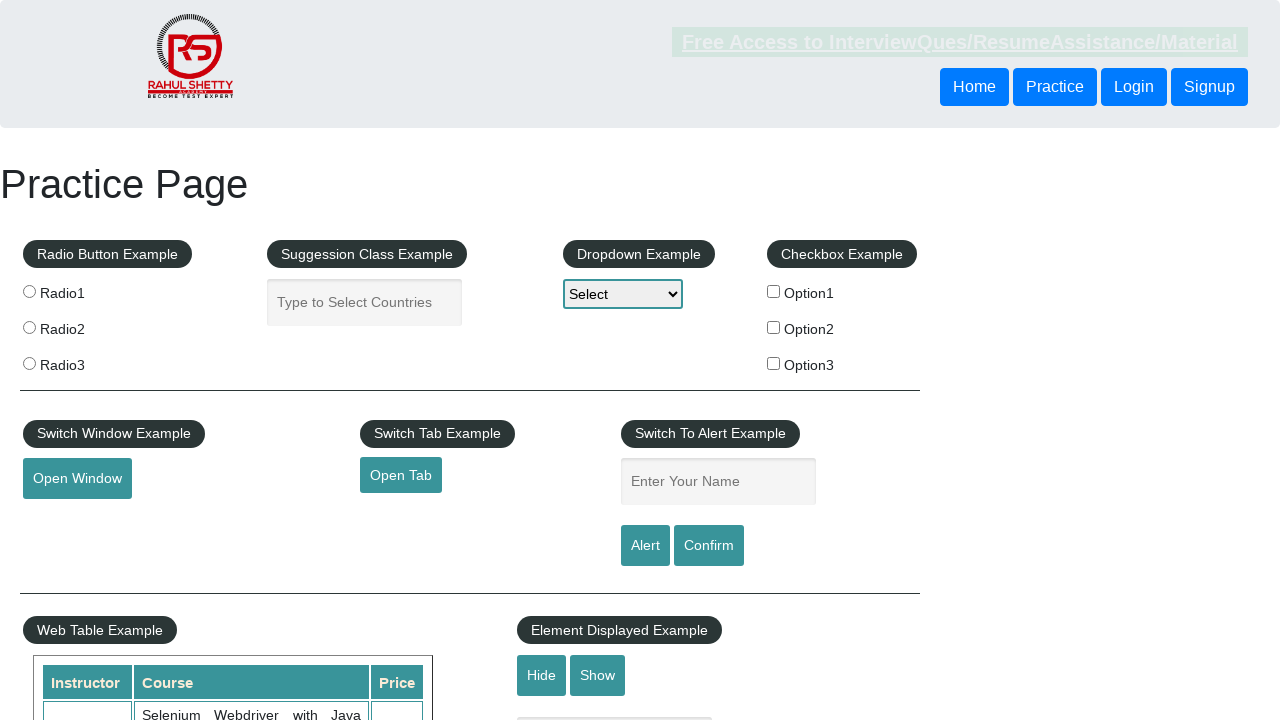

Located mousehover element and retrieved its bounding box
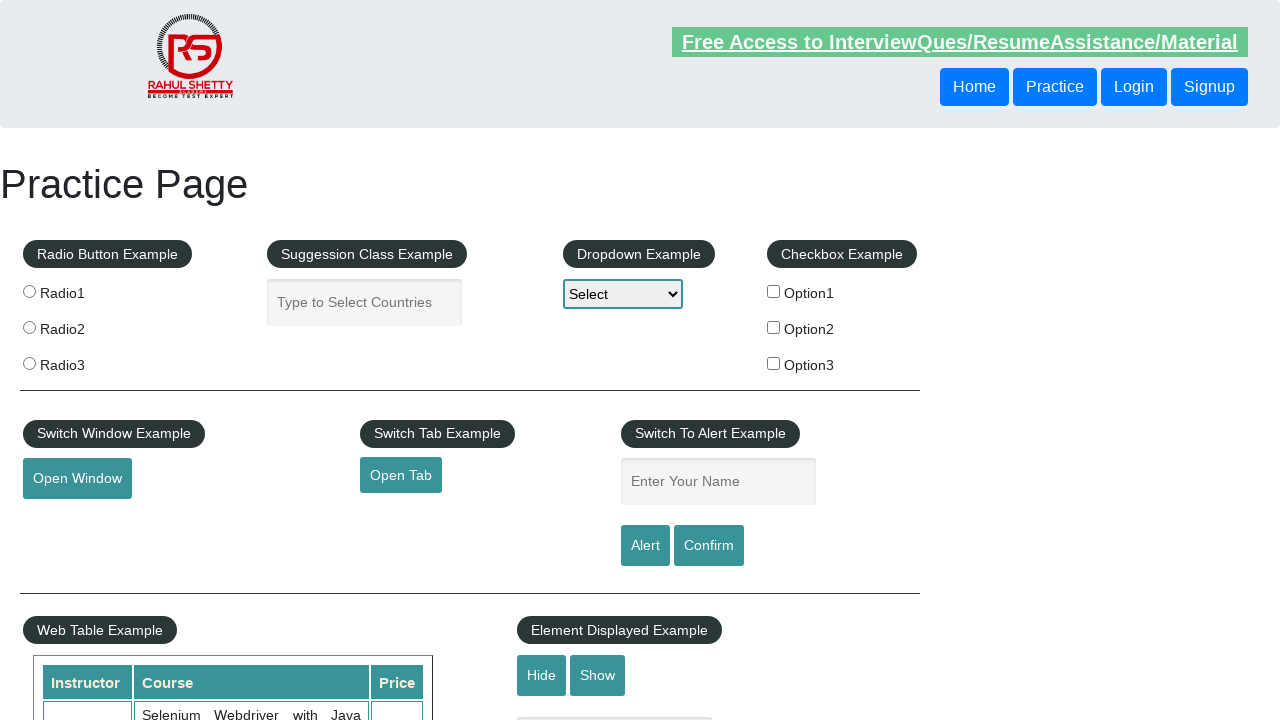

Extracted element position: X=22.796875, Y=1394.6875
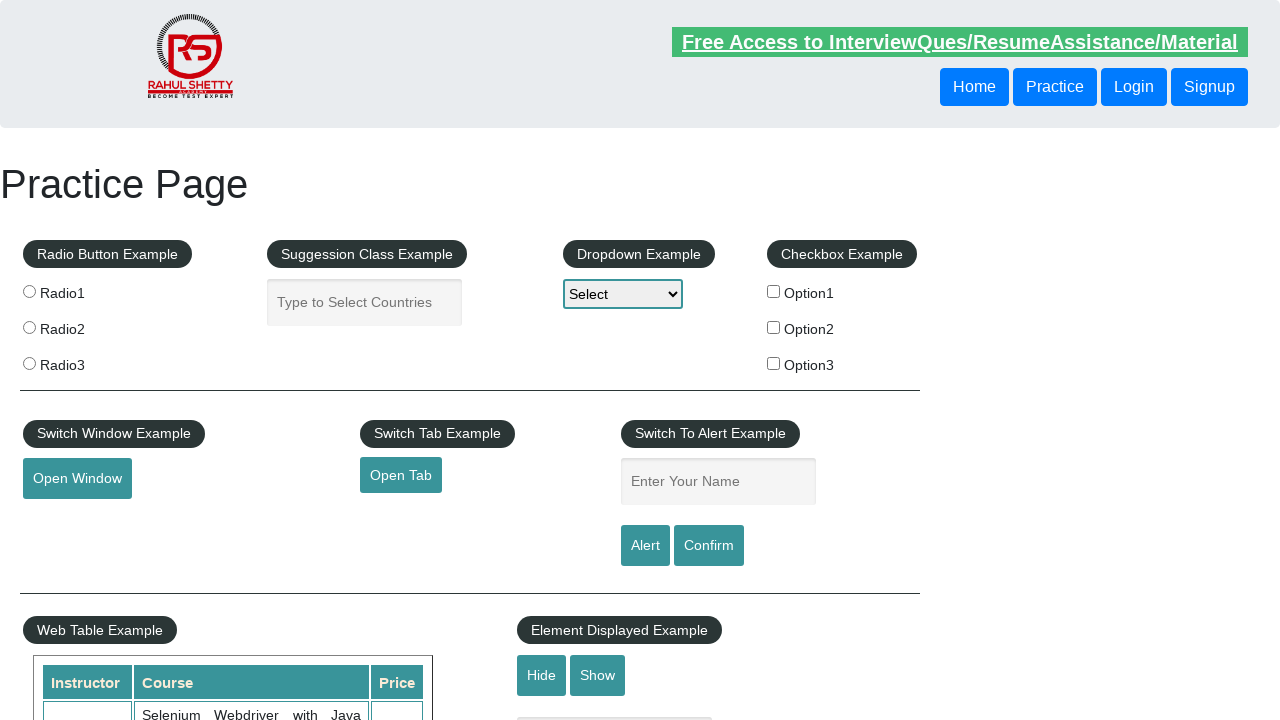

Scrolled page to element position (22.796875, 1394.6875)
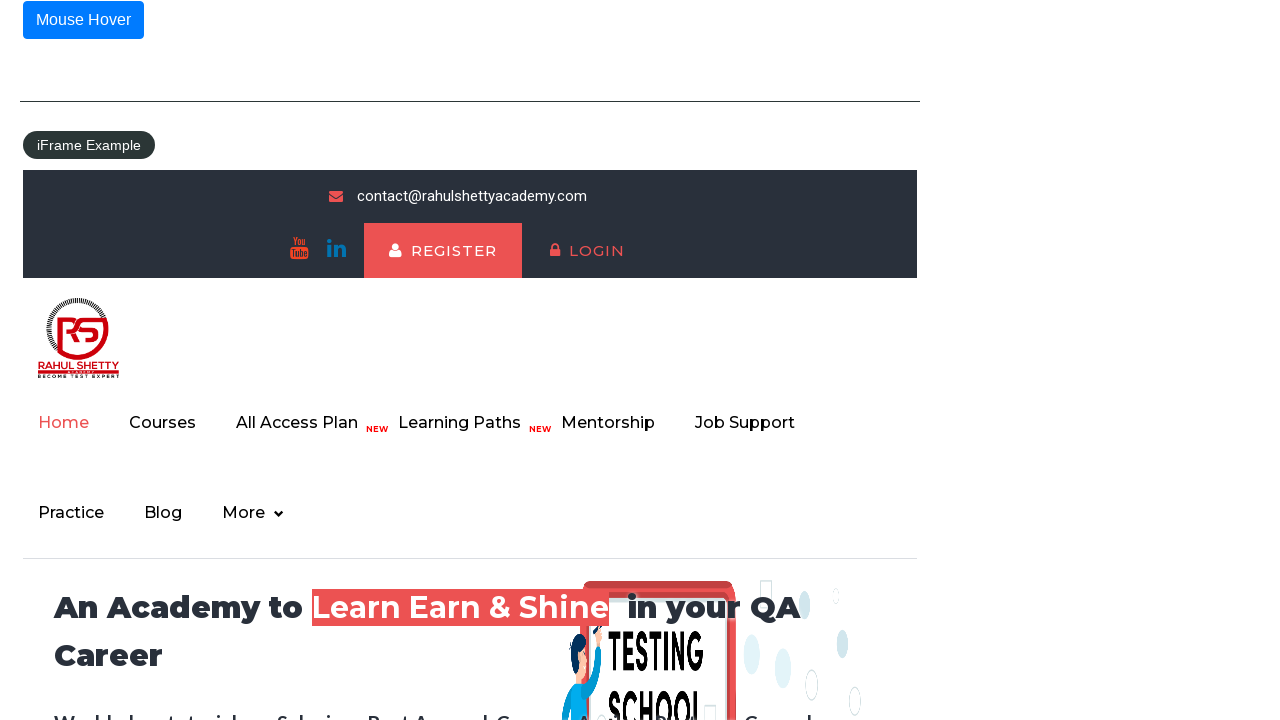

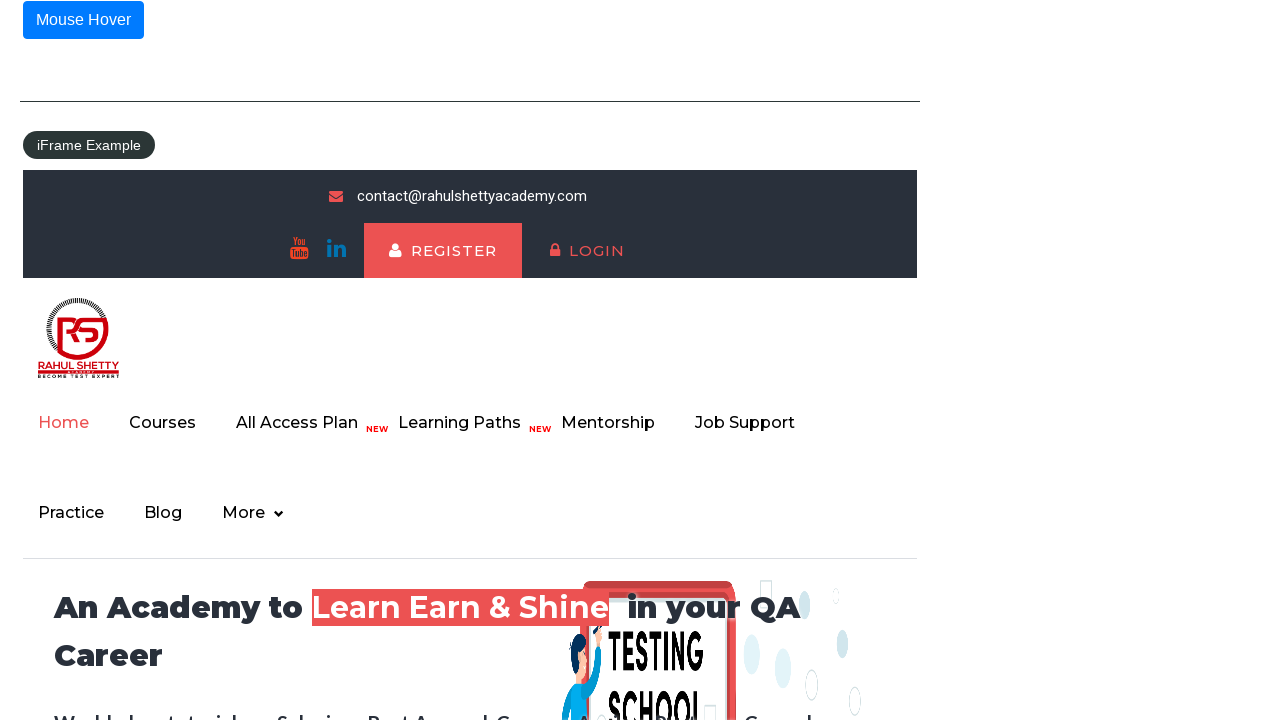